Tests frame handling by switching between nested iframes to fill form fields (first name, email, last name) and then navigating to the Product page from the main content.

Starting URL: https://letcode.in/frame

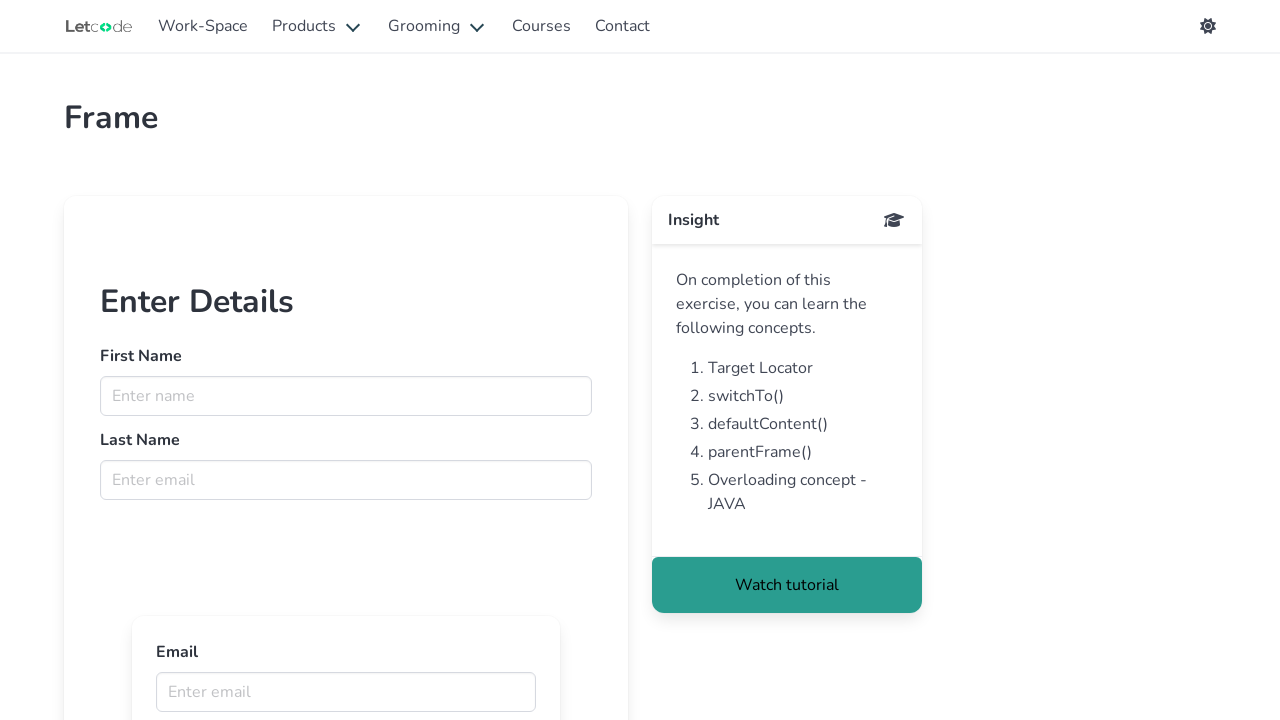

Located first iframe with id 'firstFr'
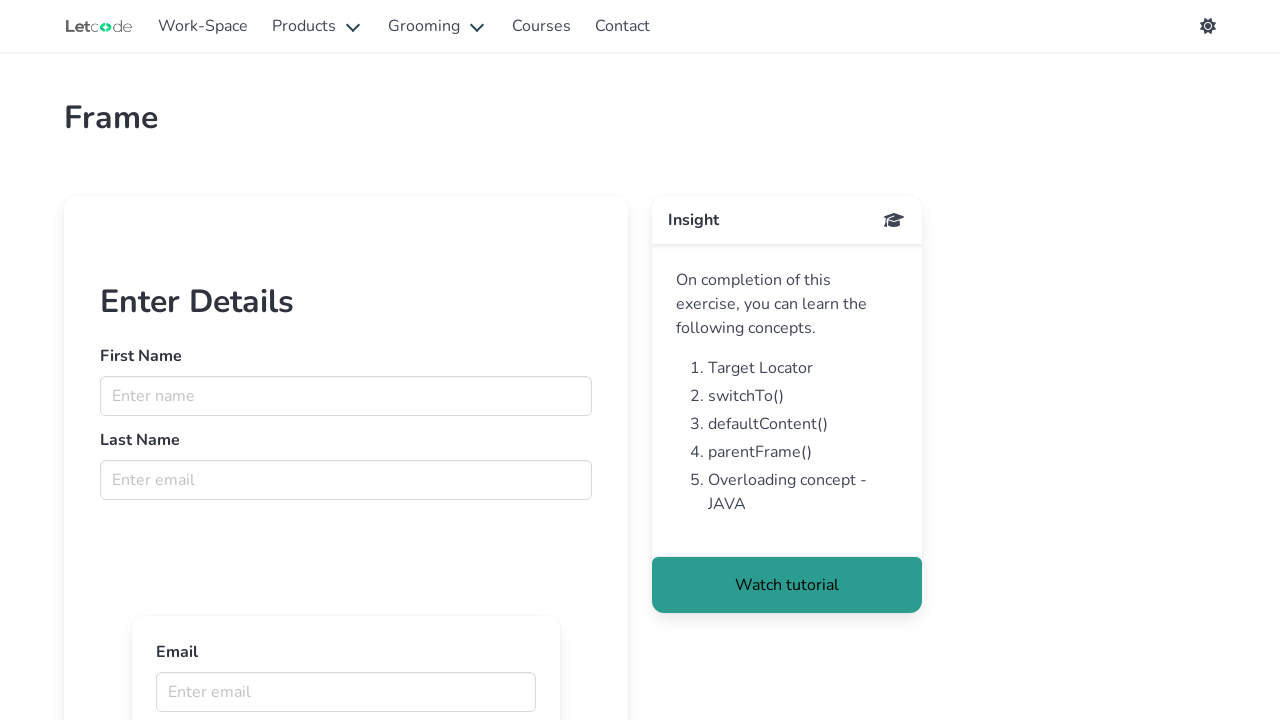

Filled first name field with 'hari' in first iframe on iframe#firstFr >> internal:control=enter-frame >> input[name='fname']
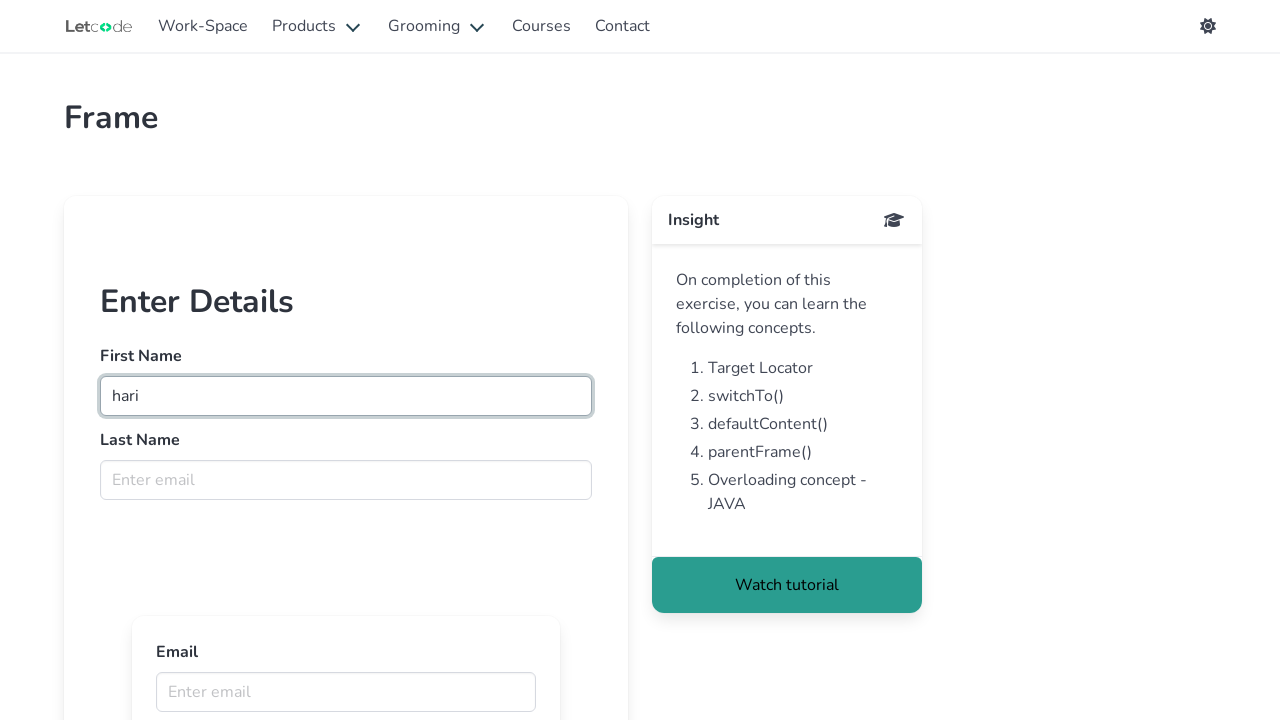

Located nested iframe within first iframe
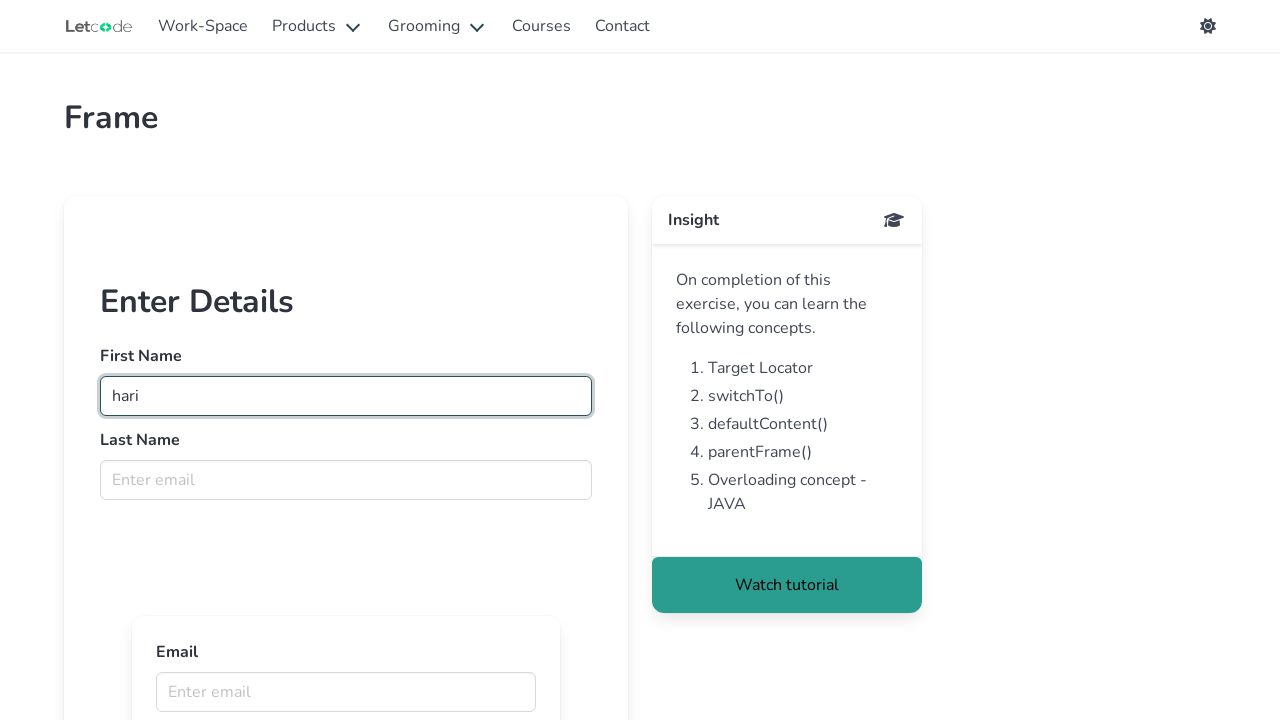

Filled email field with 'husseyhari@gmail.com' in nested iframe on iframe#firstFr >> internal:control=enter-frame >> iframe >> nth=0 >> internal:co
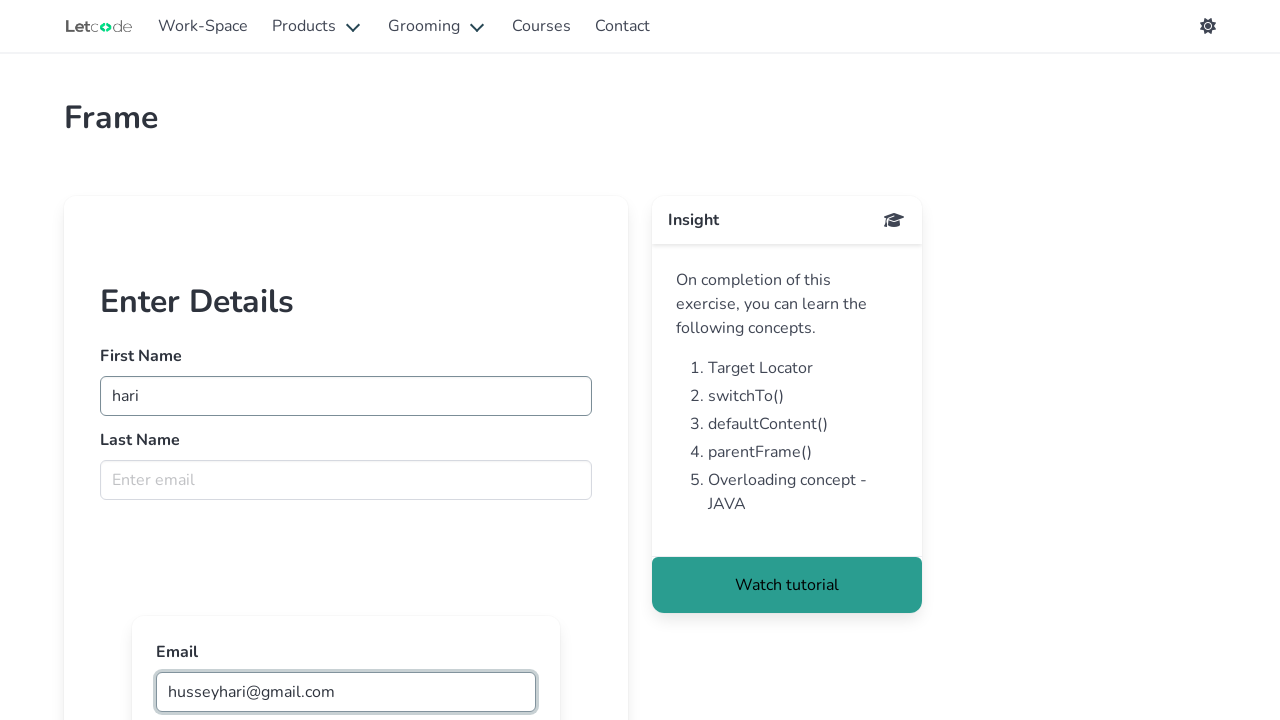

Filled last name field with 'haran' in first iframe on iframe#firstFr >> internal:control=enter-frame >> input[name='lname']
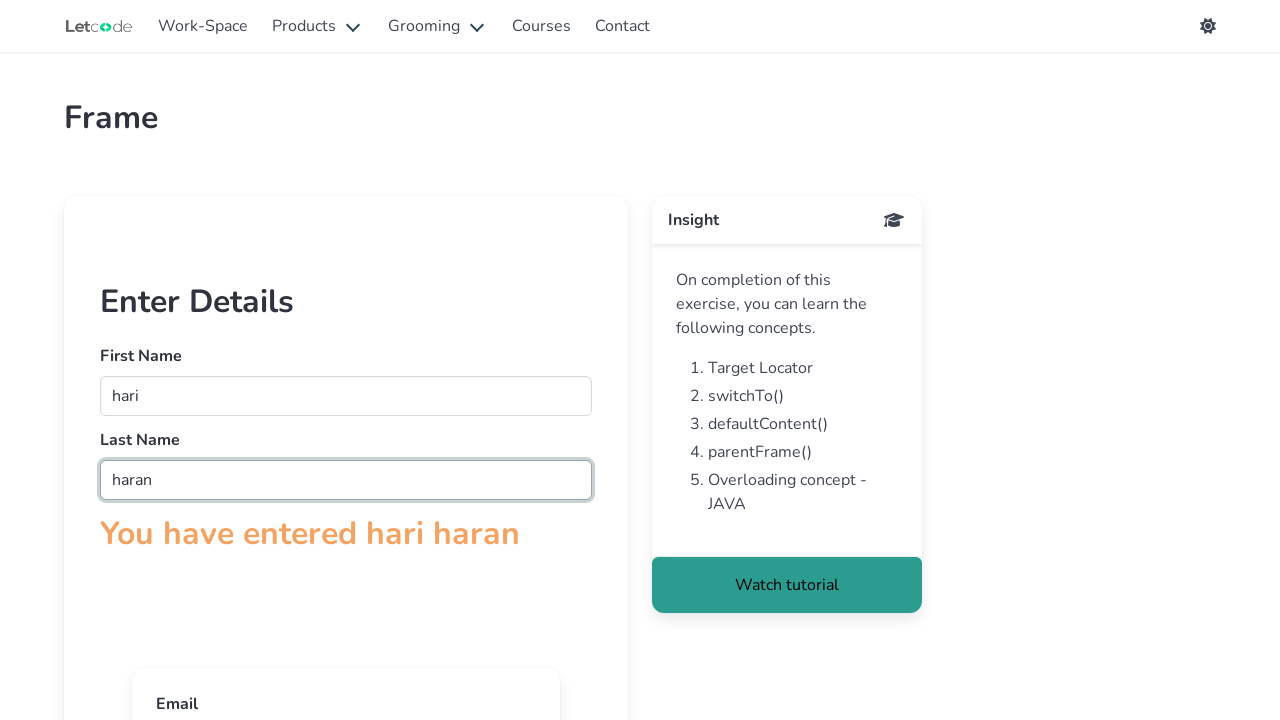

Clicked Product link to navigate to Product page at (318, 26) on a:text('Product')
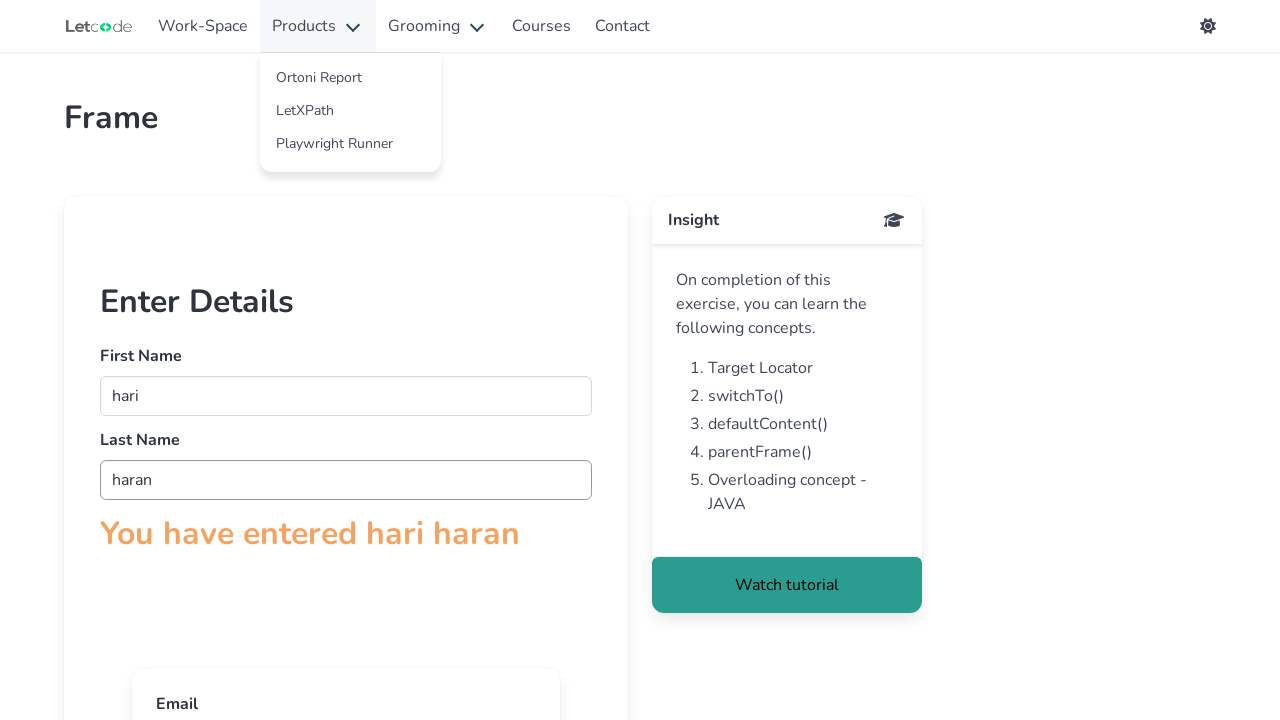

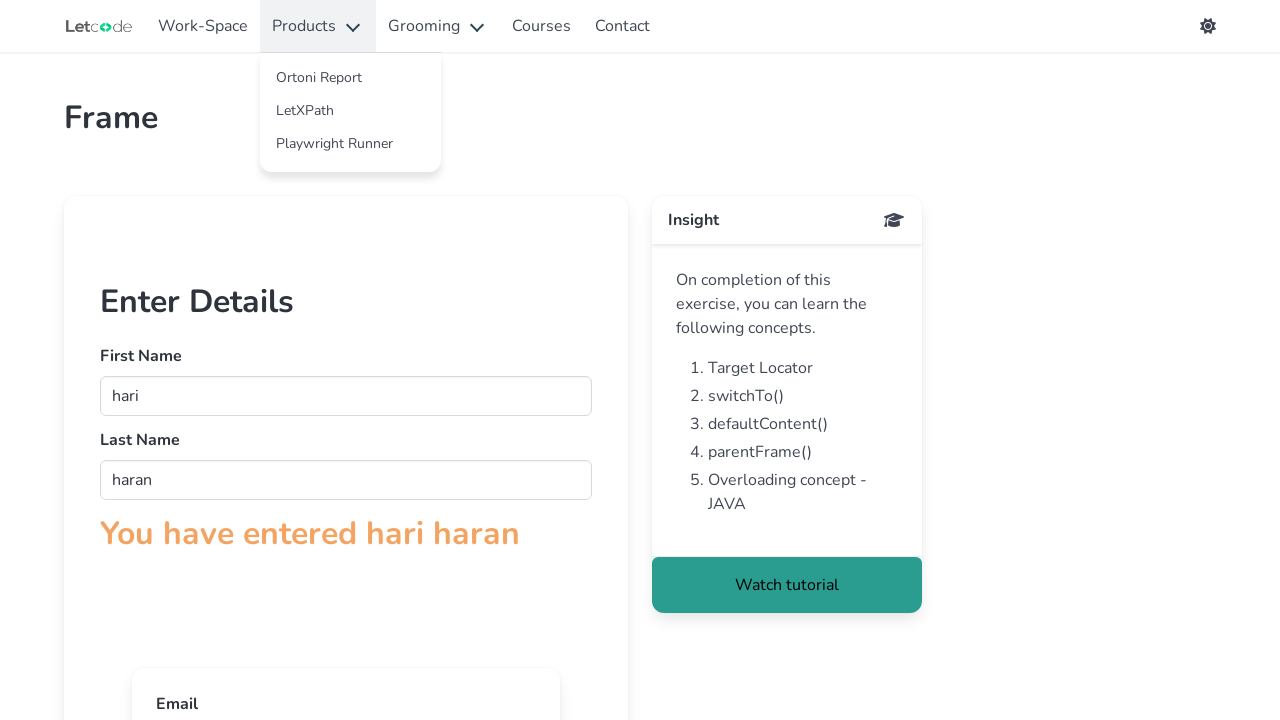